Tests JavaScript confirmation alert handling by clicking a button that triggers a confirm dialog and accepting it

Starting URL: https://the-internet.herokuapp.com/javascript_alerts

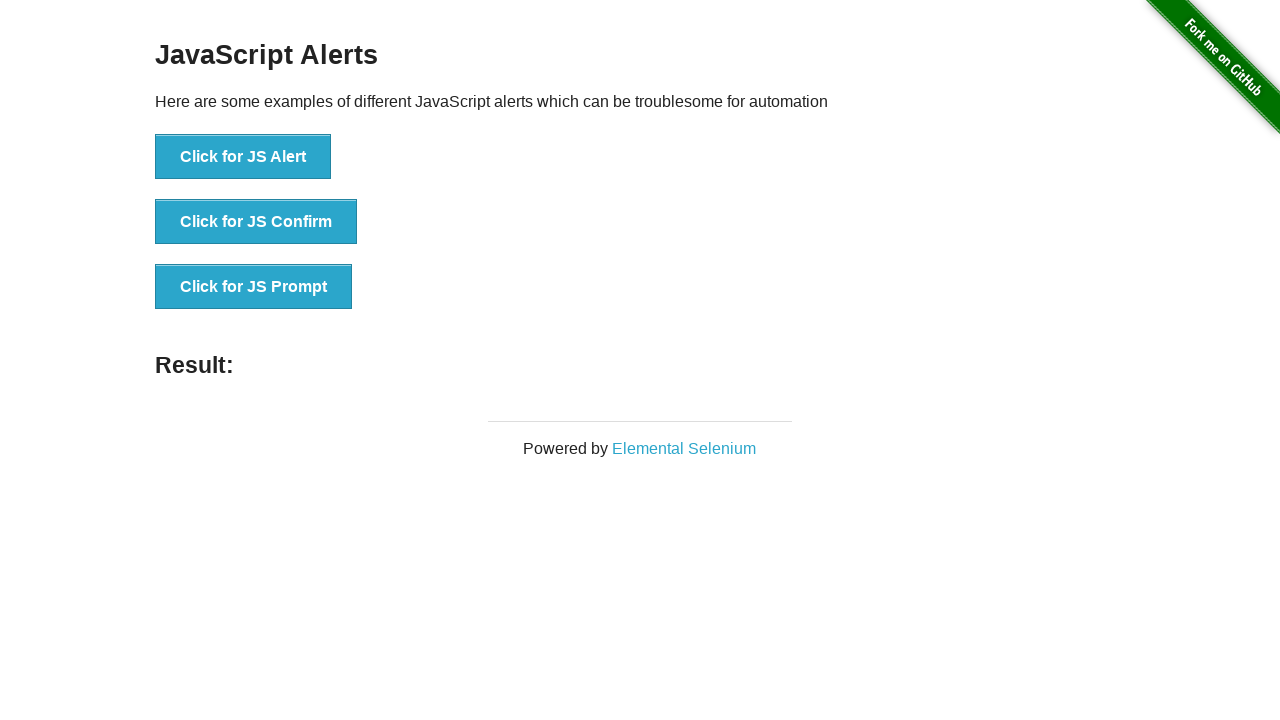

Clicked the 'Click for JS Confirm' button to trigger confirmation dialog at (256, 222) on xpath=//button[normalize-space()='Click for JS Confirm']
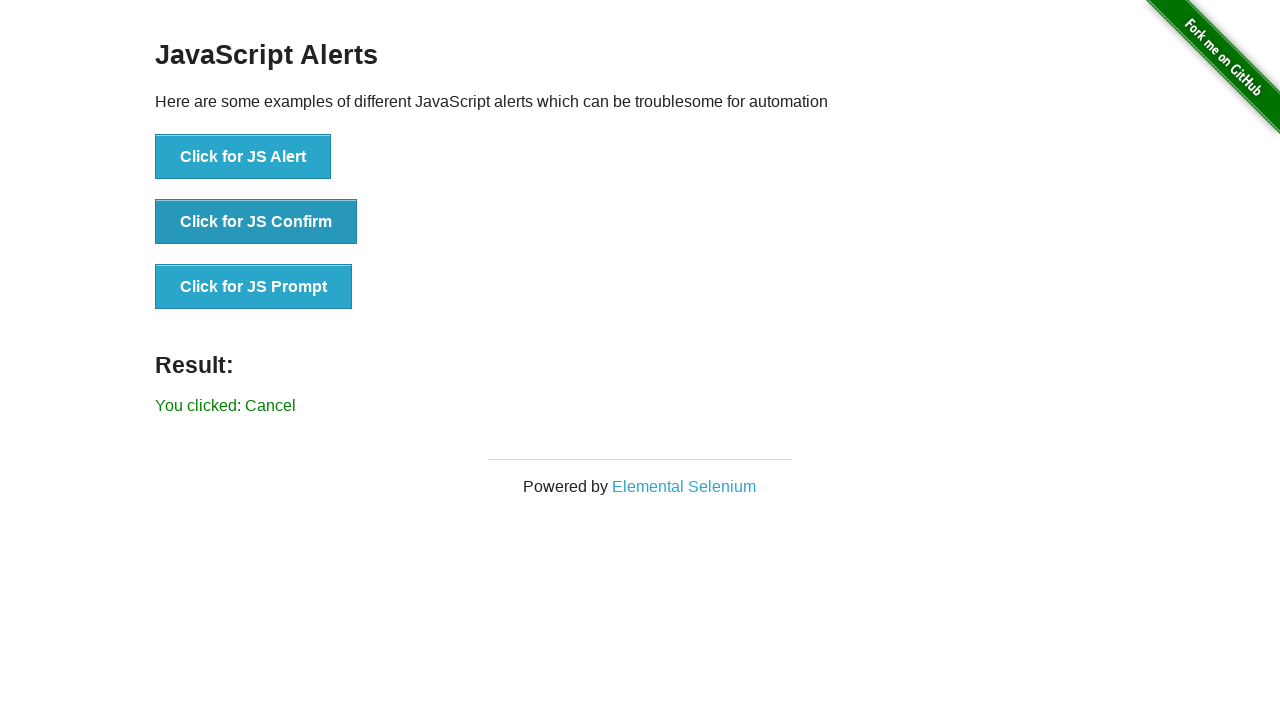

Set up dialog handler to accept confirmation alerts
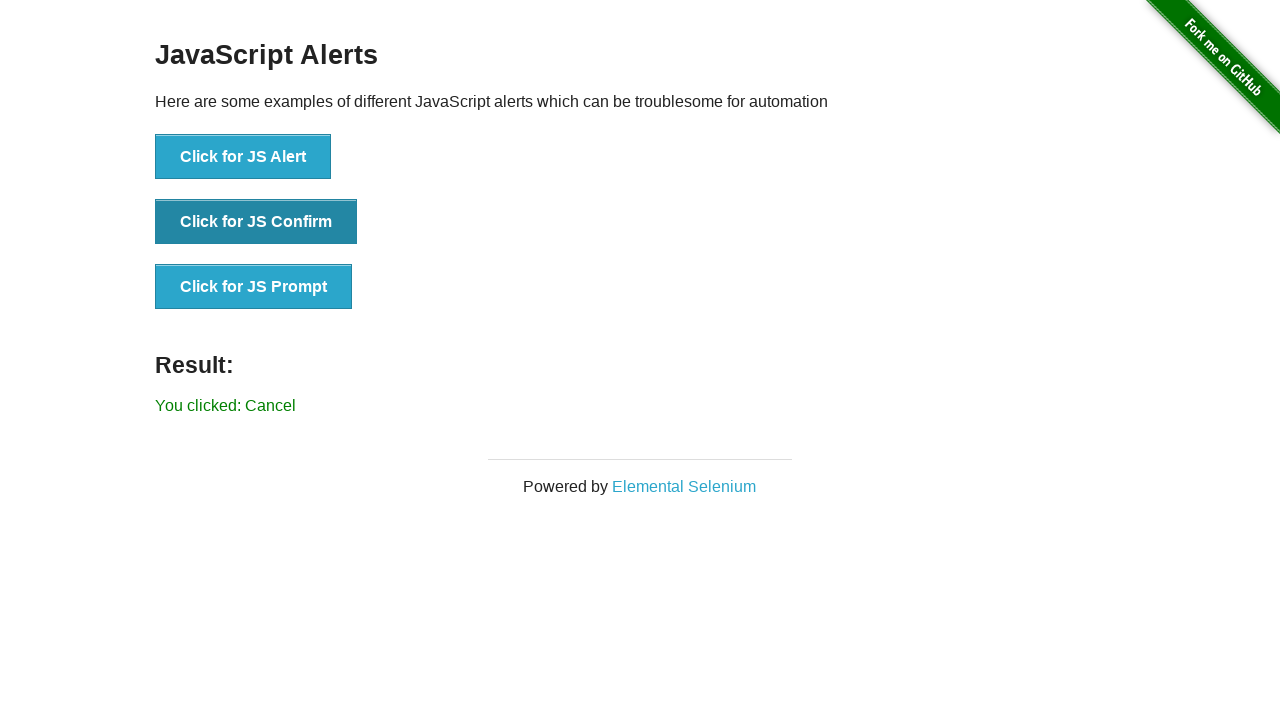

Waited for result message to appear after accepting confirmation dialog
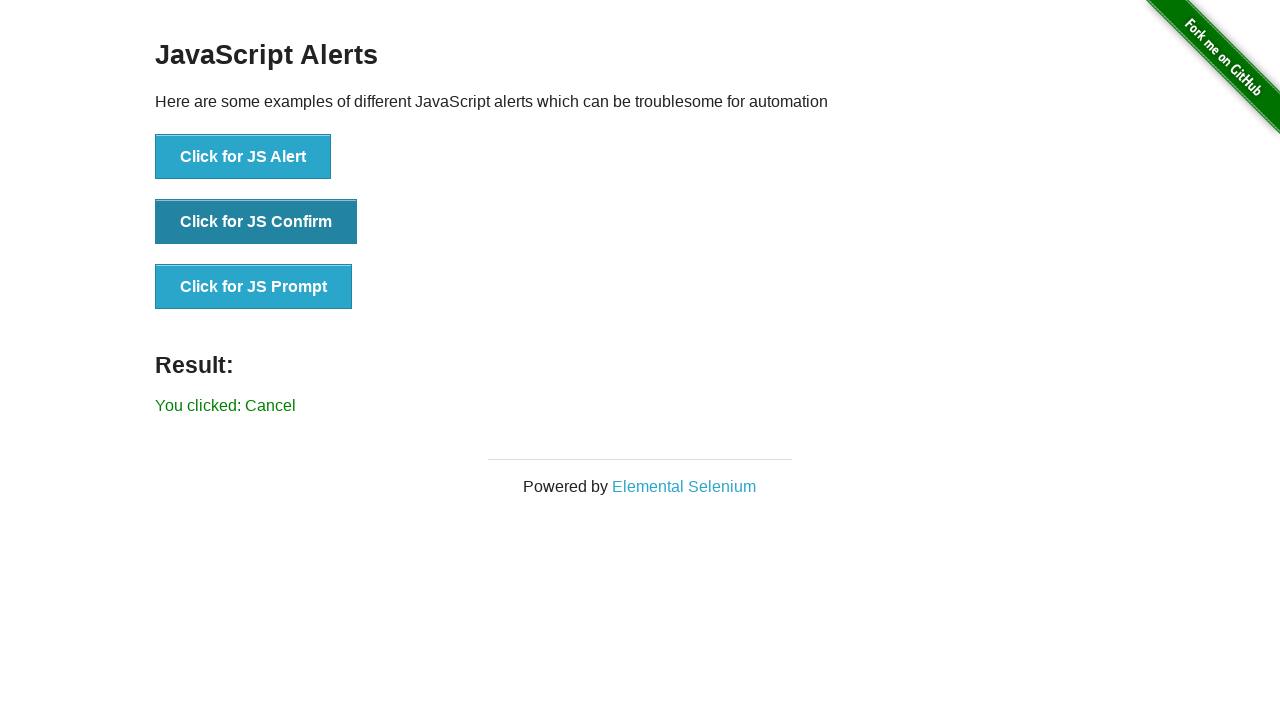

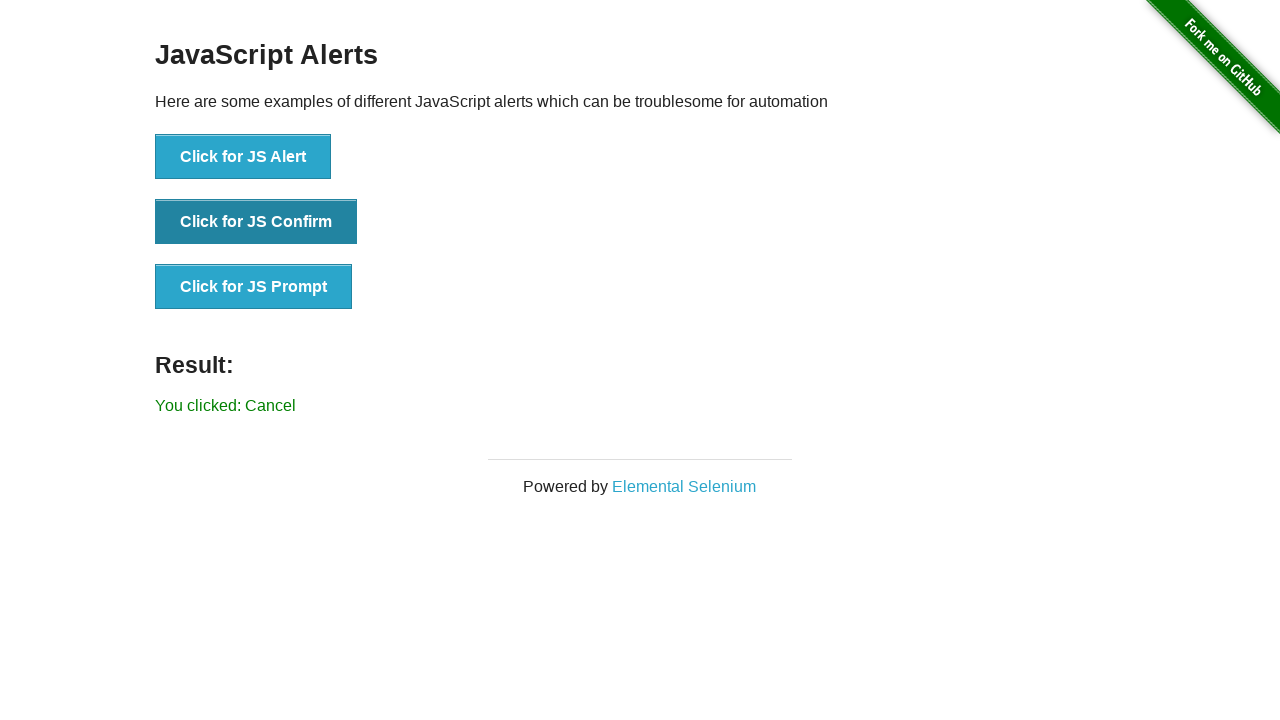